Navigates to TELUS TV Plus website and verifies the page loads correctly by checking the URL

Starting URL: https://telustvplus.com/#/

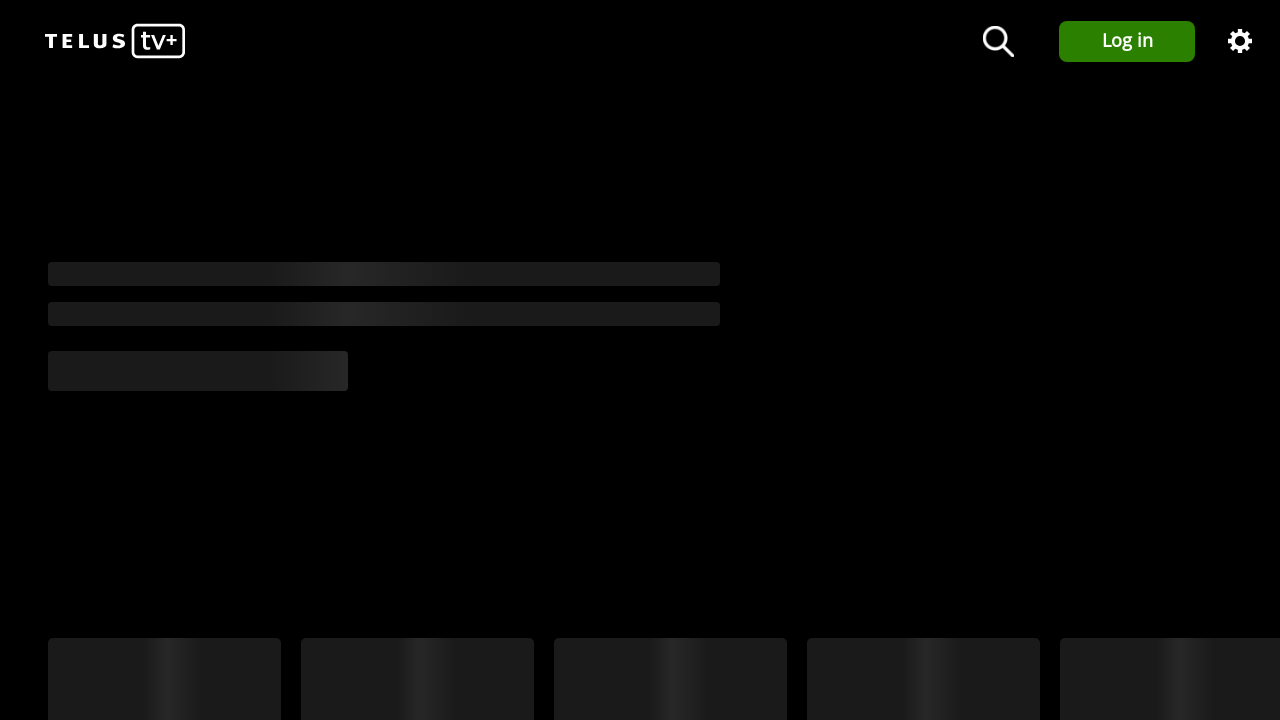

Waited for page to reach domcontentloaded state
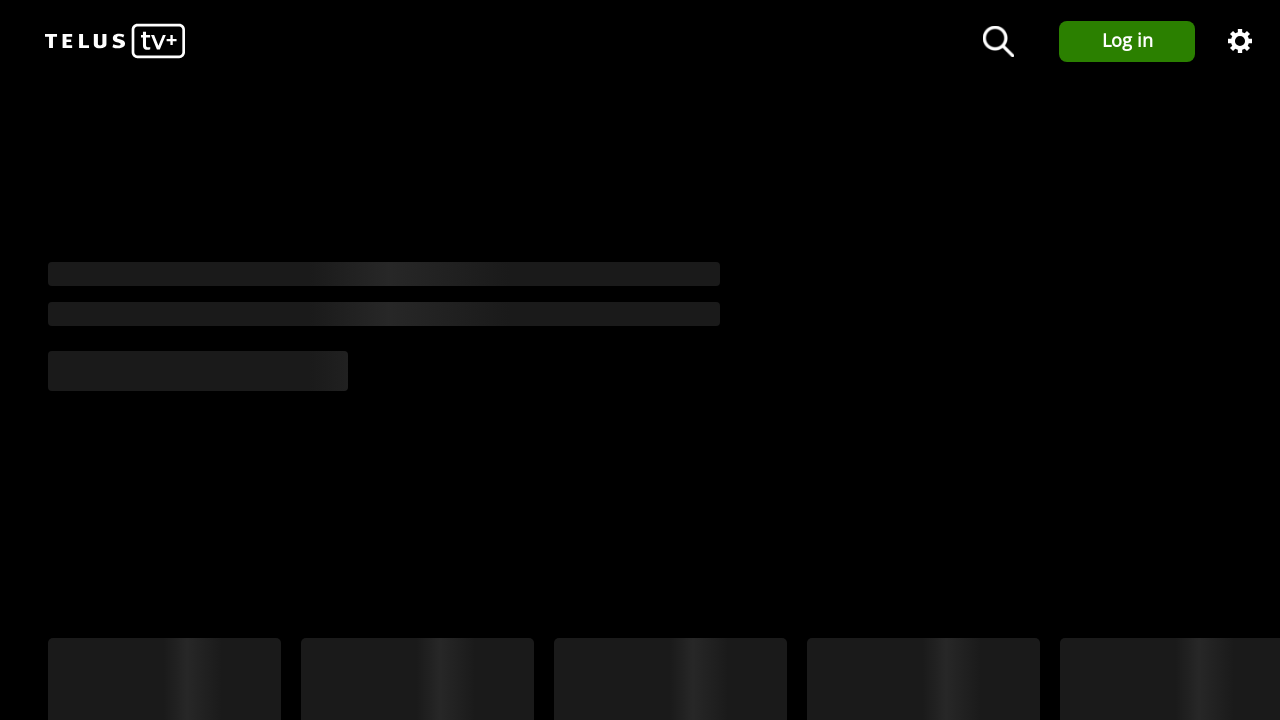

Verified that page URL matches expected TELUS TV Plus URL
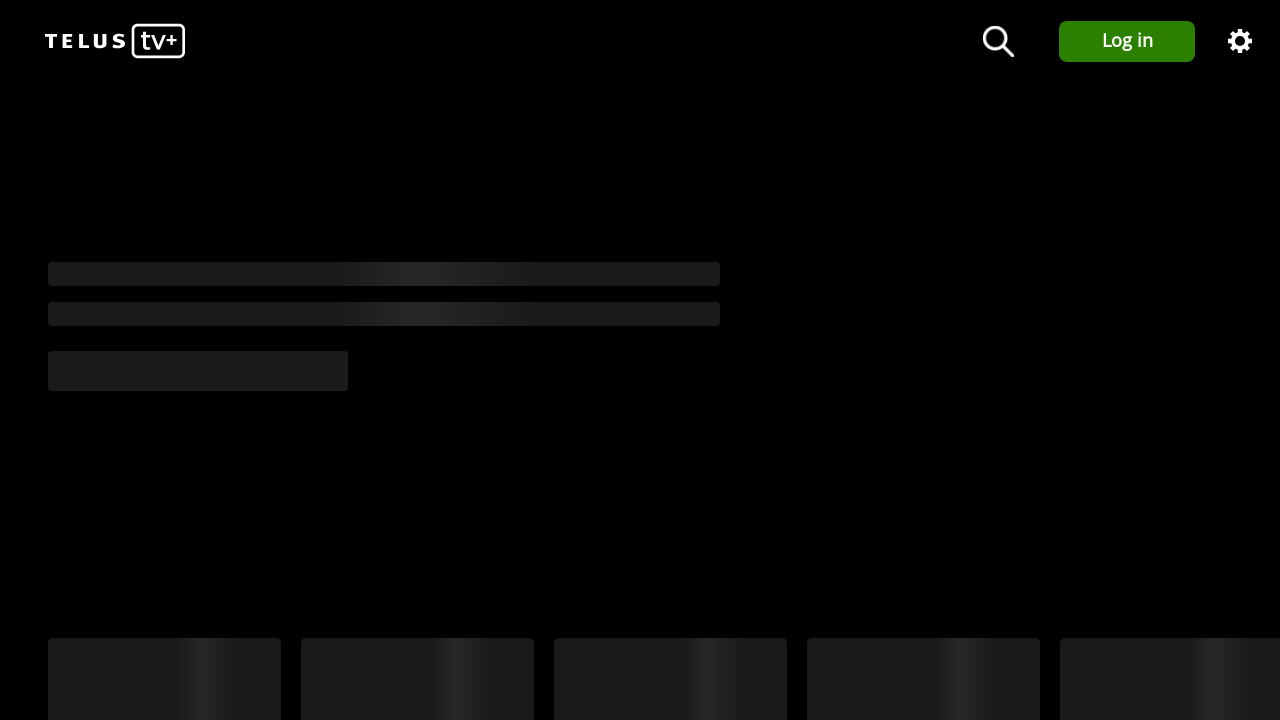

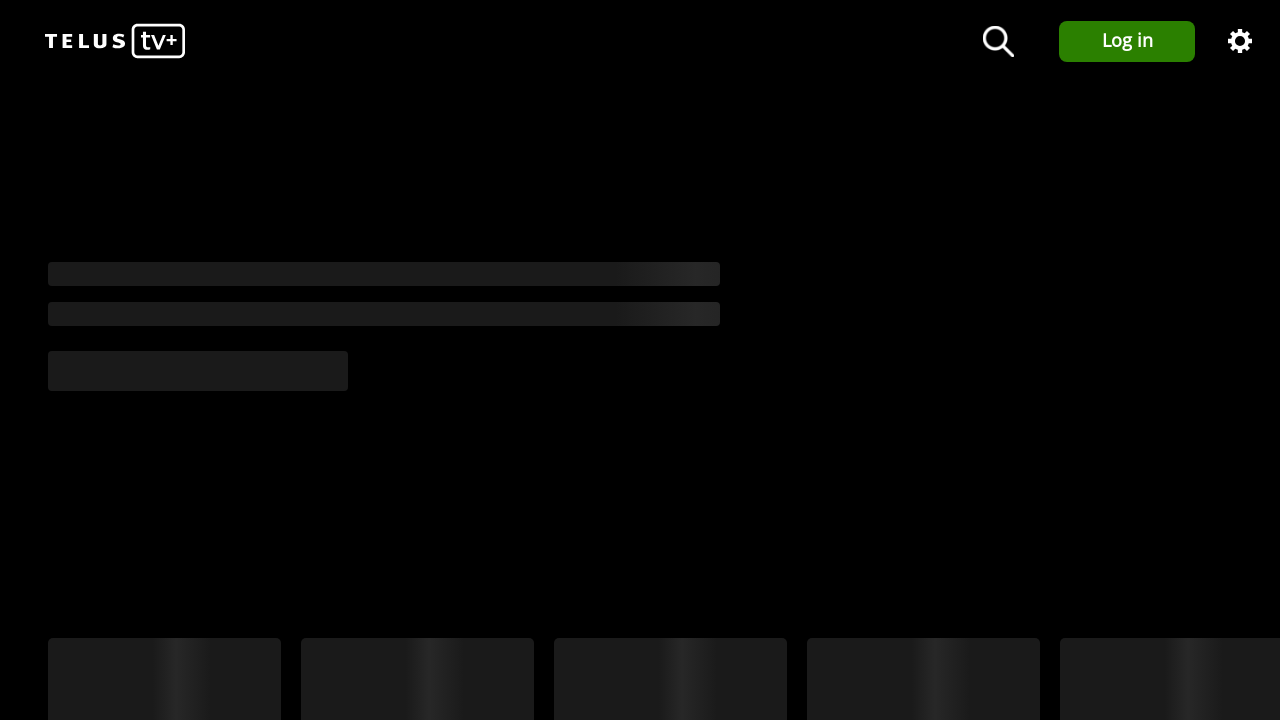